Simple test that navigates to rameshsoft.com website and verifies the page loads successfully by waiting for the page to be ready

Starting URL: https://www.rameshsoft.com

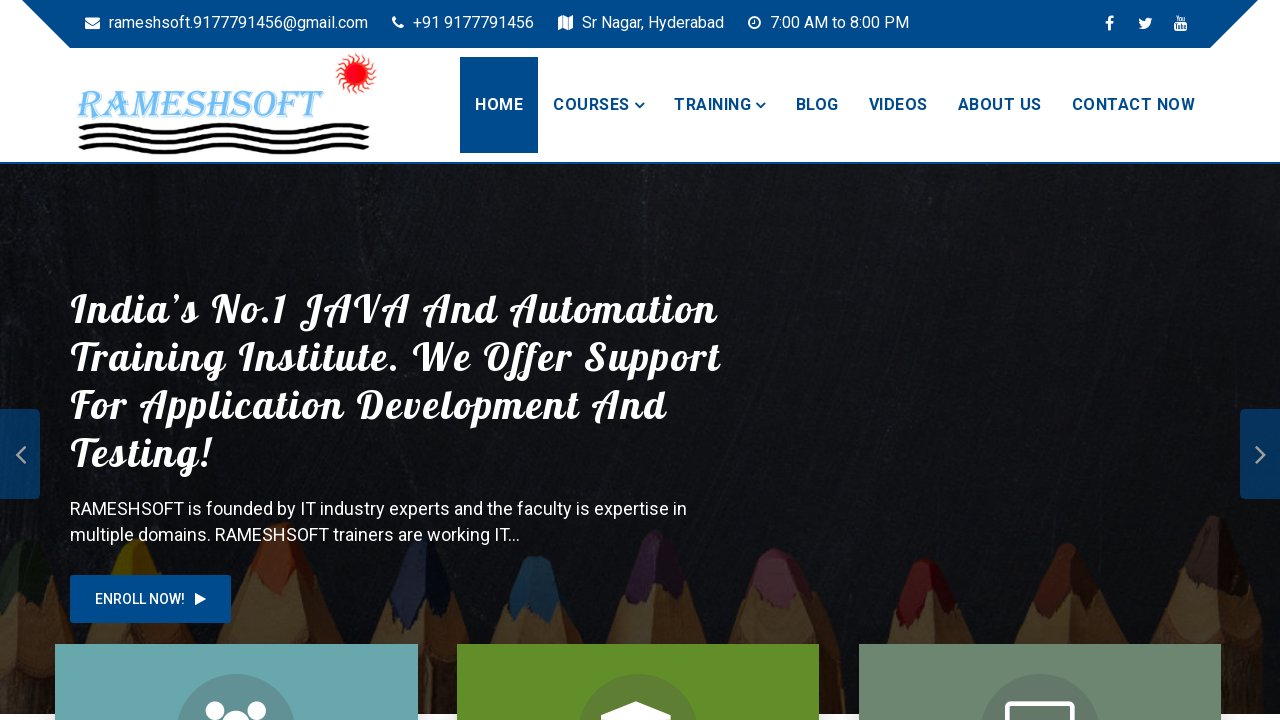

Waited for page network to reach idle state
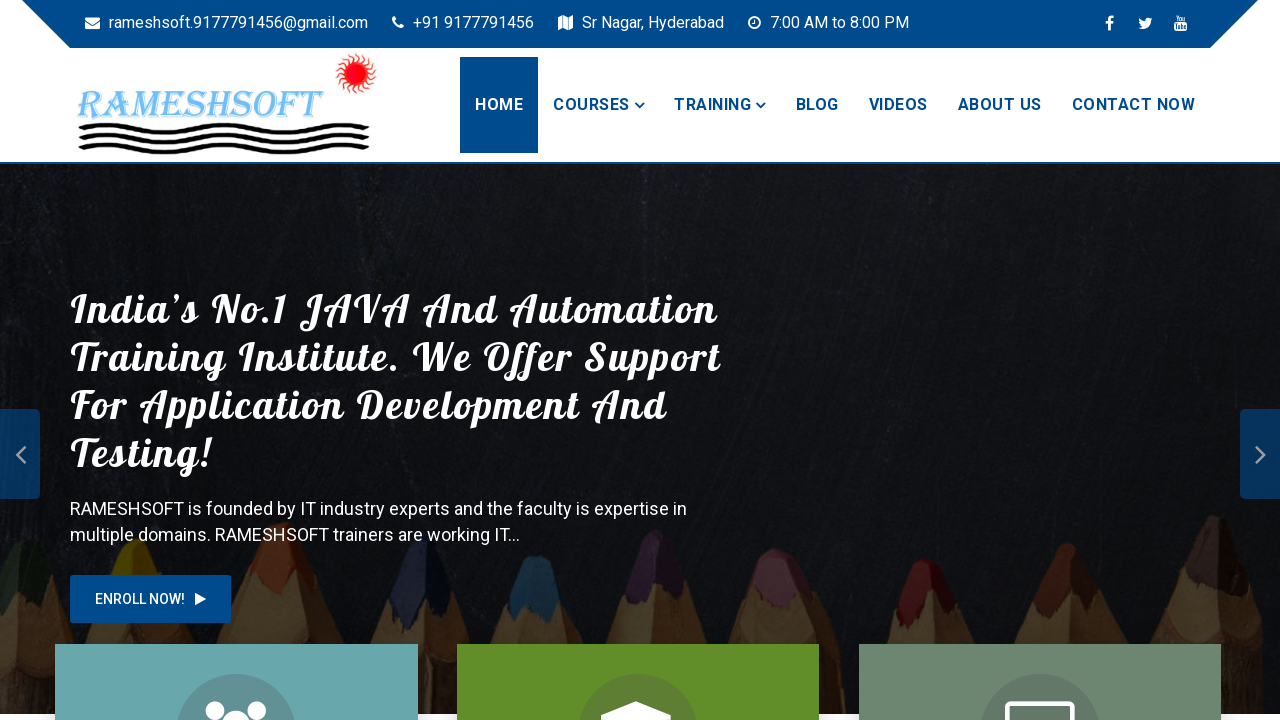

Verified body element is present on rameshsoft.com
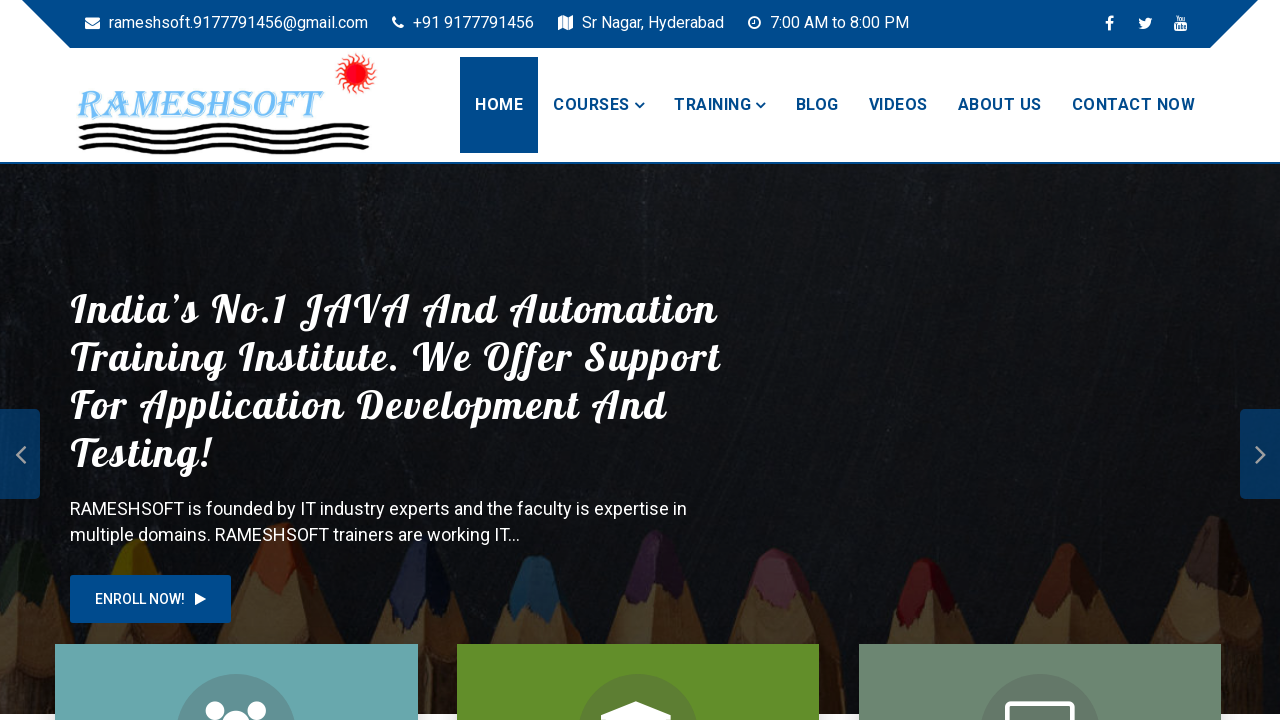

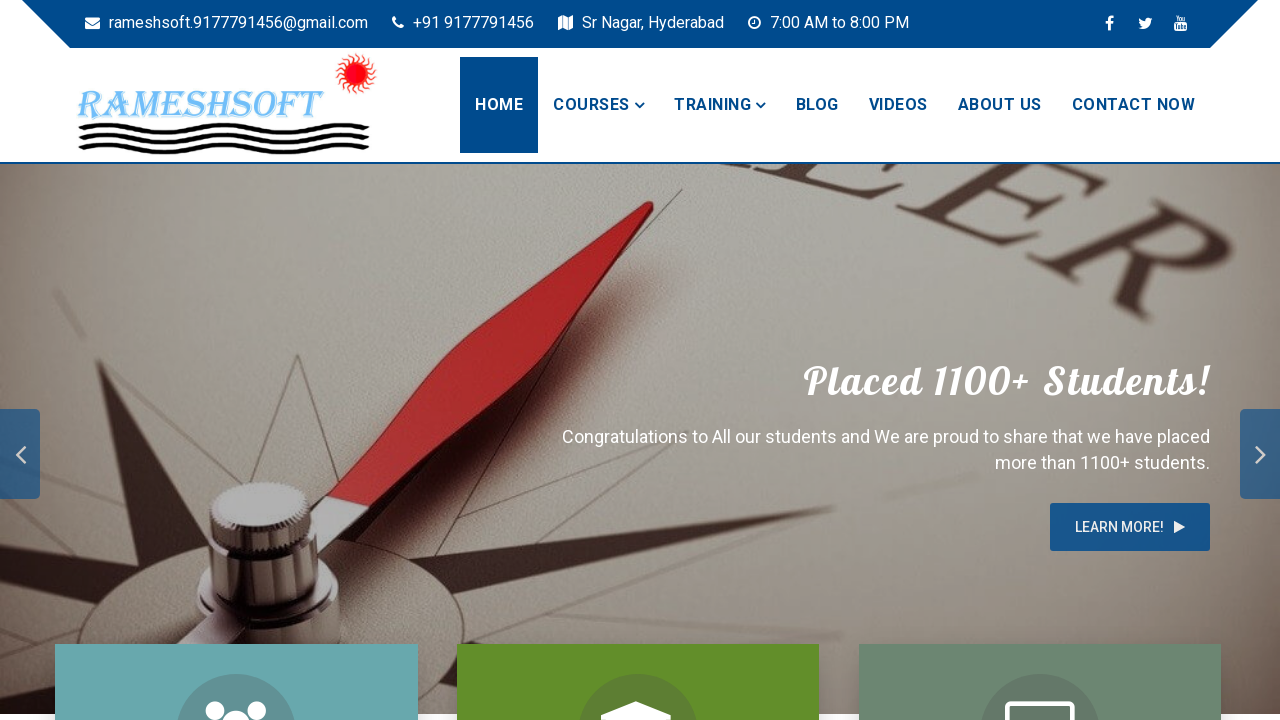